Demonstrates handling JavaScript alert dialogs by clicking a submit button that triggers a validation alert, then accepting the alert.

Starting URL: https://mail.rediff.com/cgi-bin/login.cgi

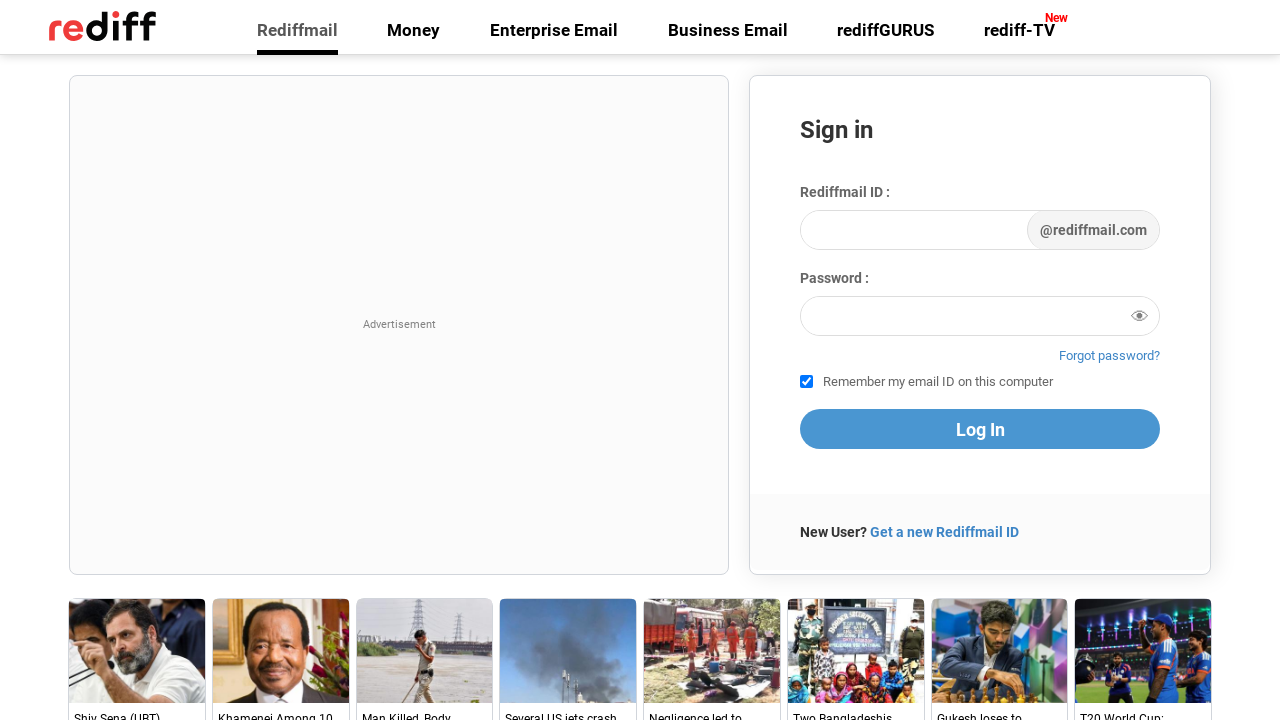

Set up dialog handler to accept alerts
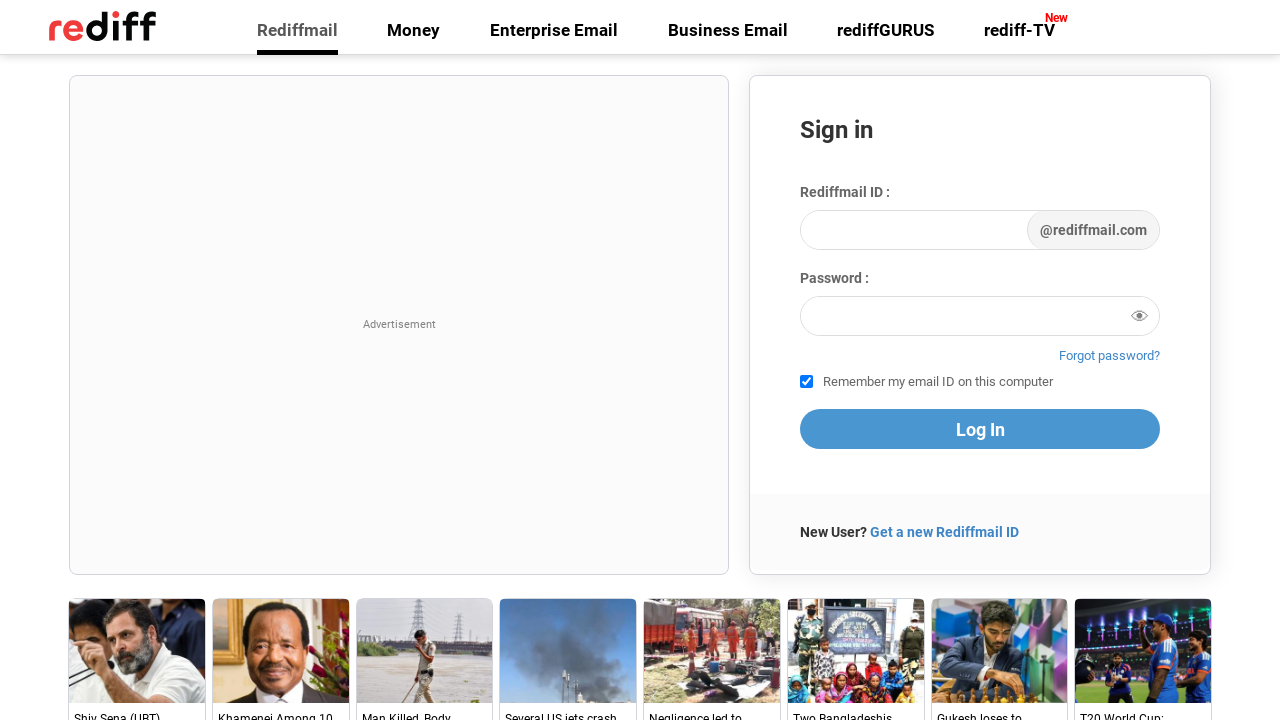

Clicked submit button to trigger validation alert at (980, 429) on [type='submit']
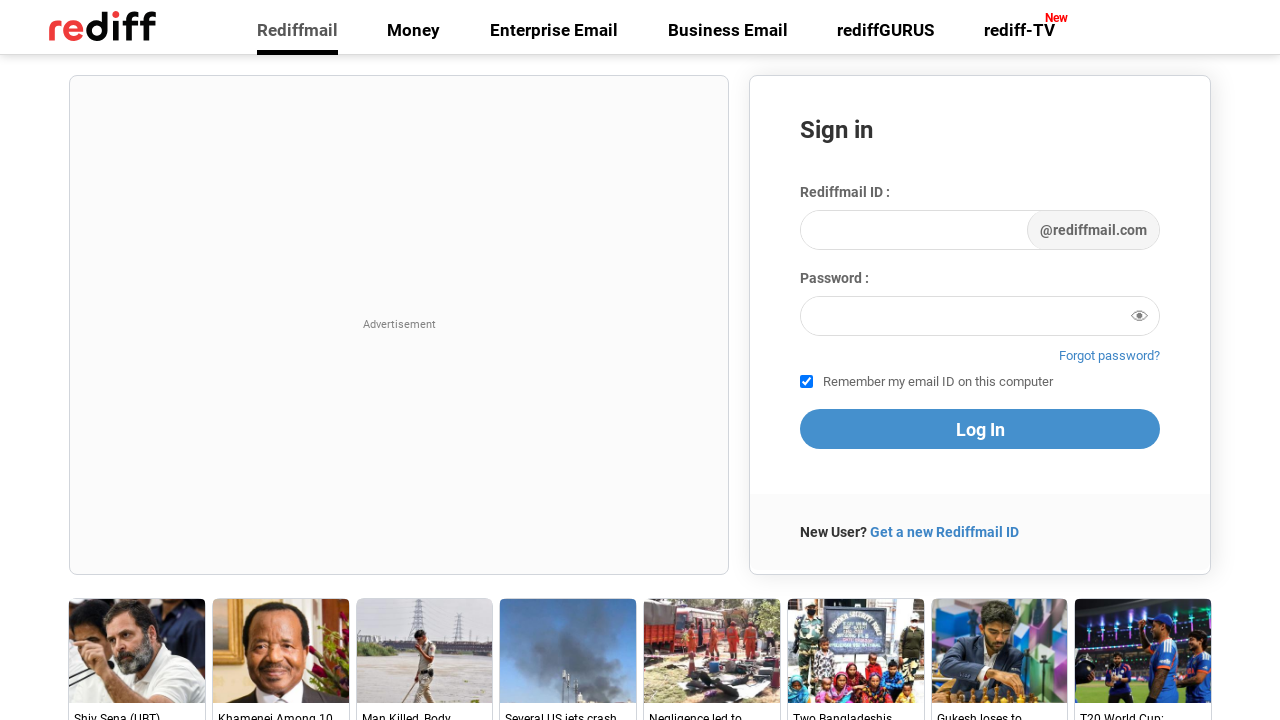

Waited for page to process alert
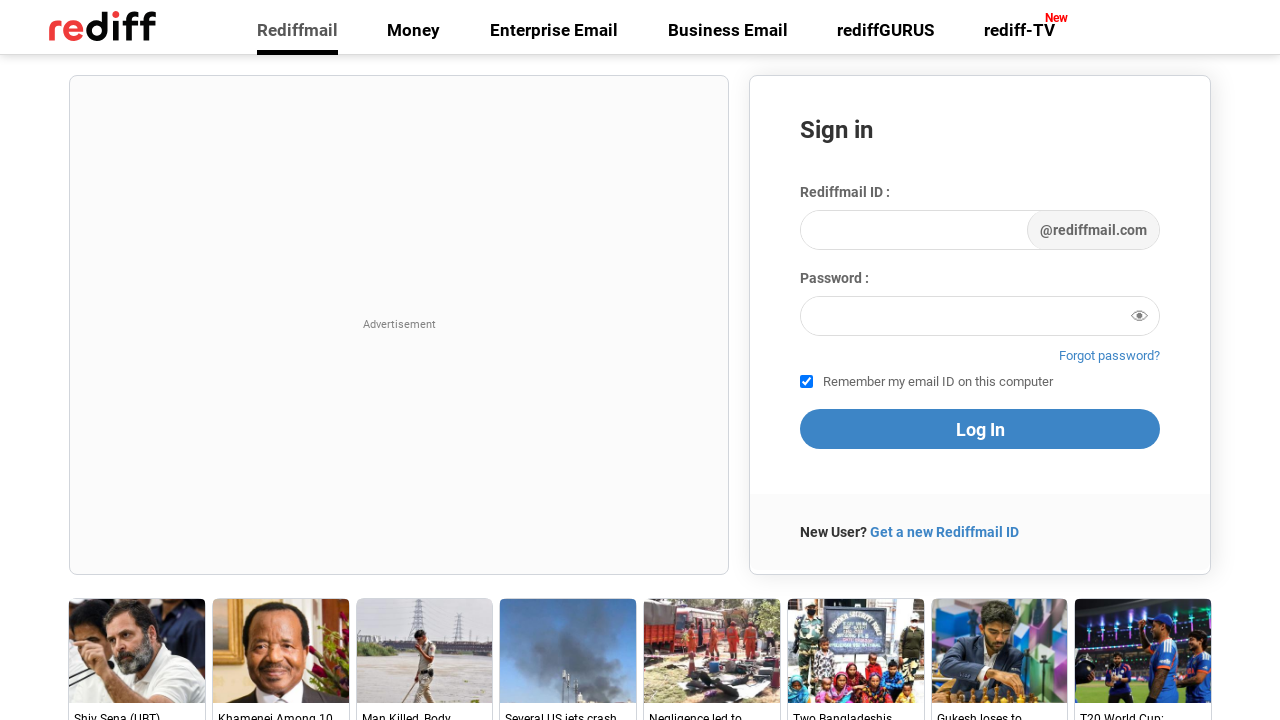

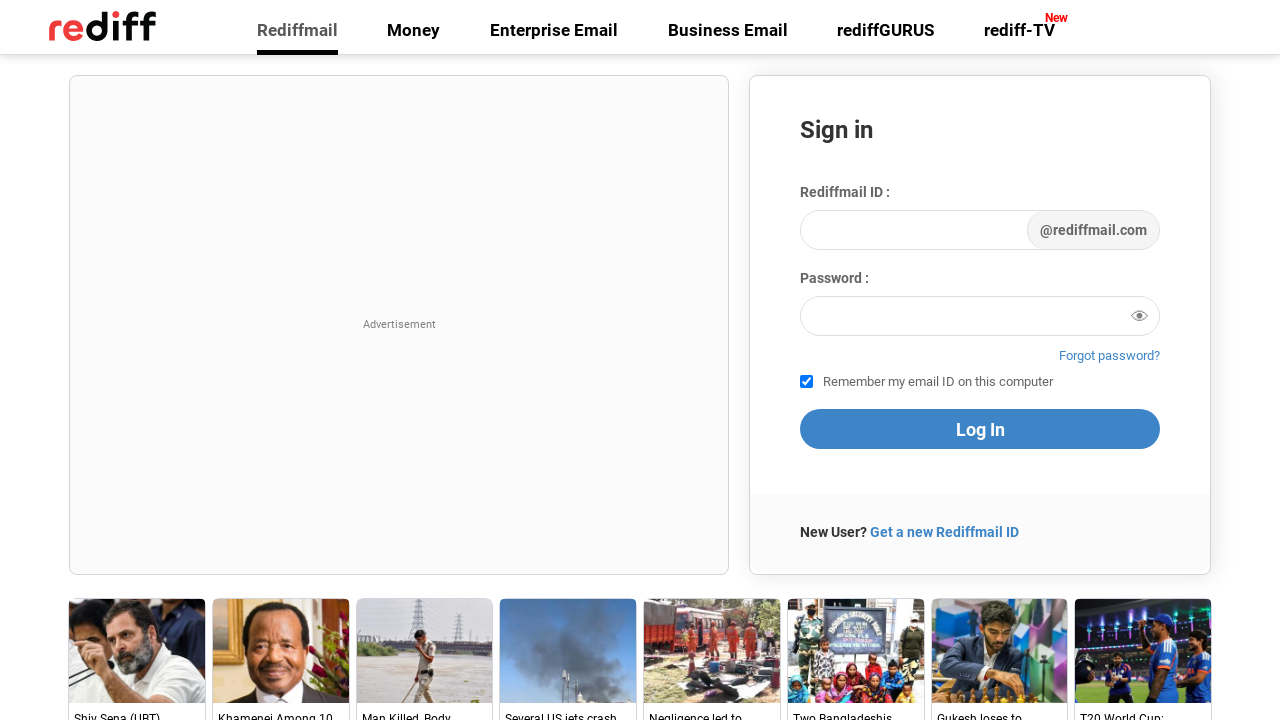